Tests the classified ads search functionality by selecting a category, setting price filters, and submitting the search form

Starting URL: https://www.ss.com/

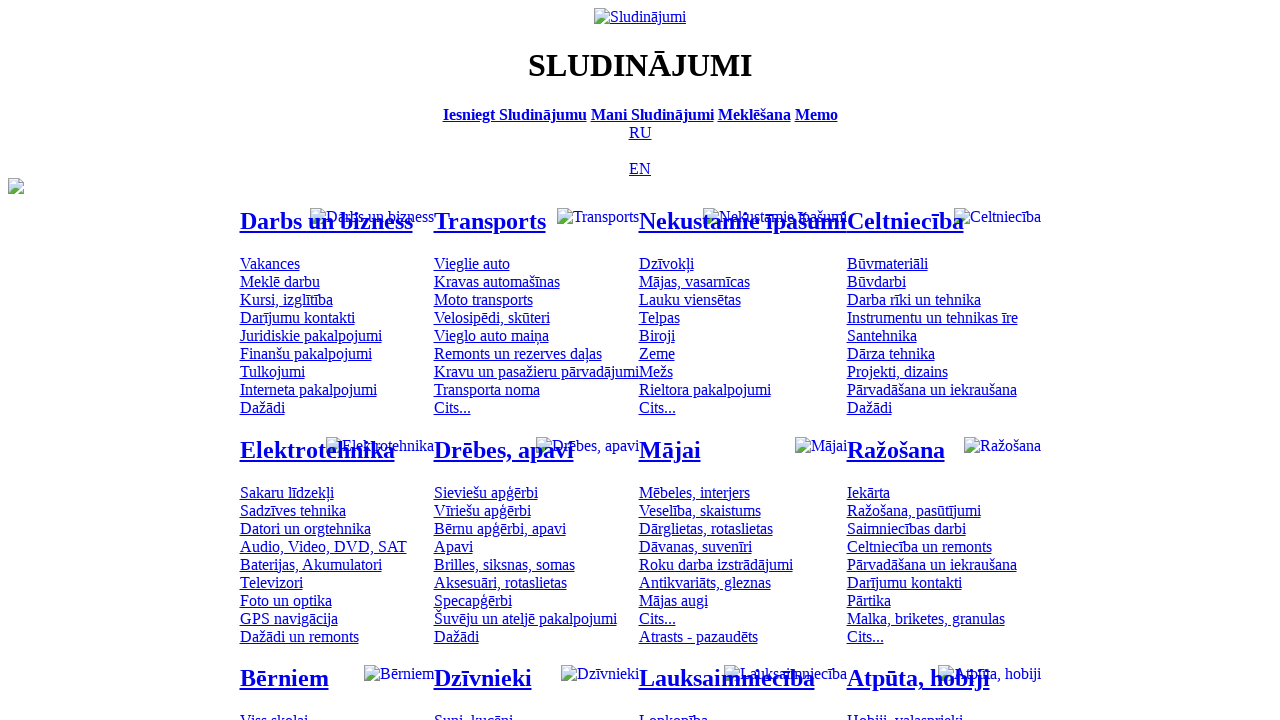

Clicked on category selector at (473, 712) on #mtd_300
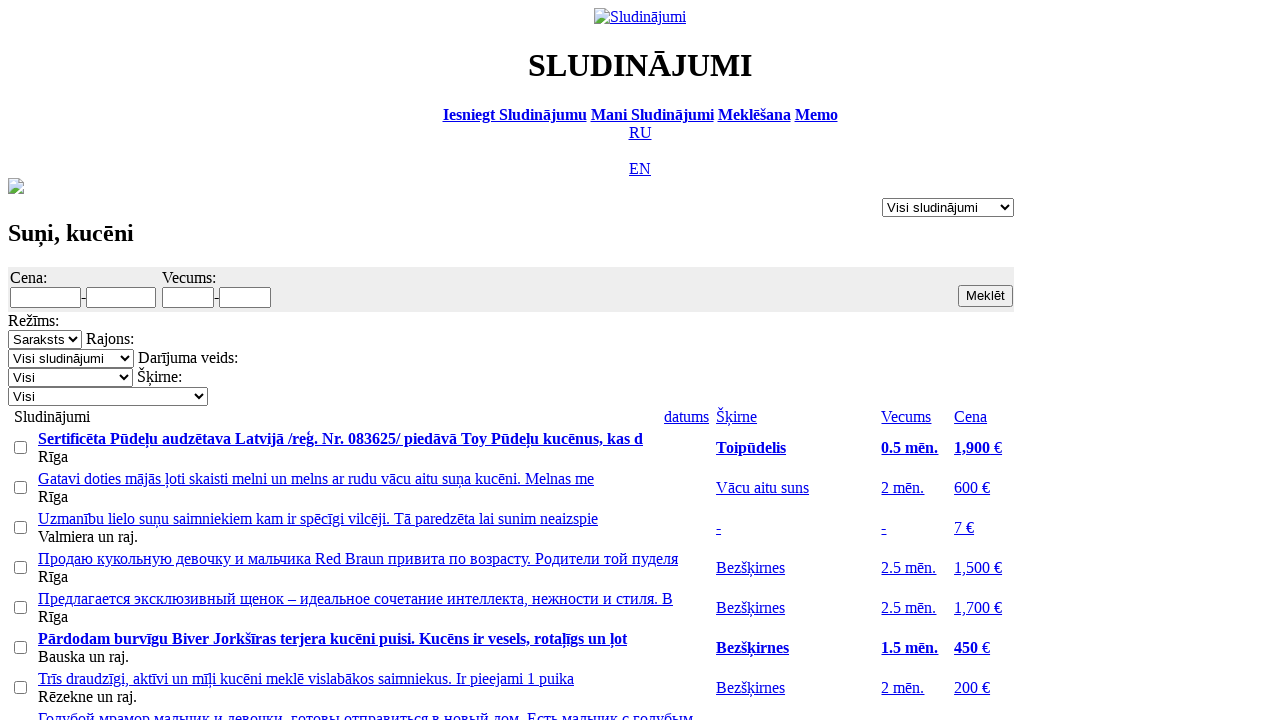

Set minimum price filter to 3 on #f_o_1276_min
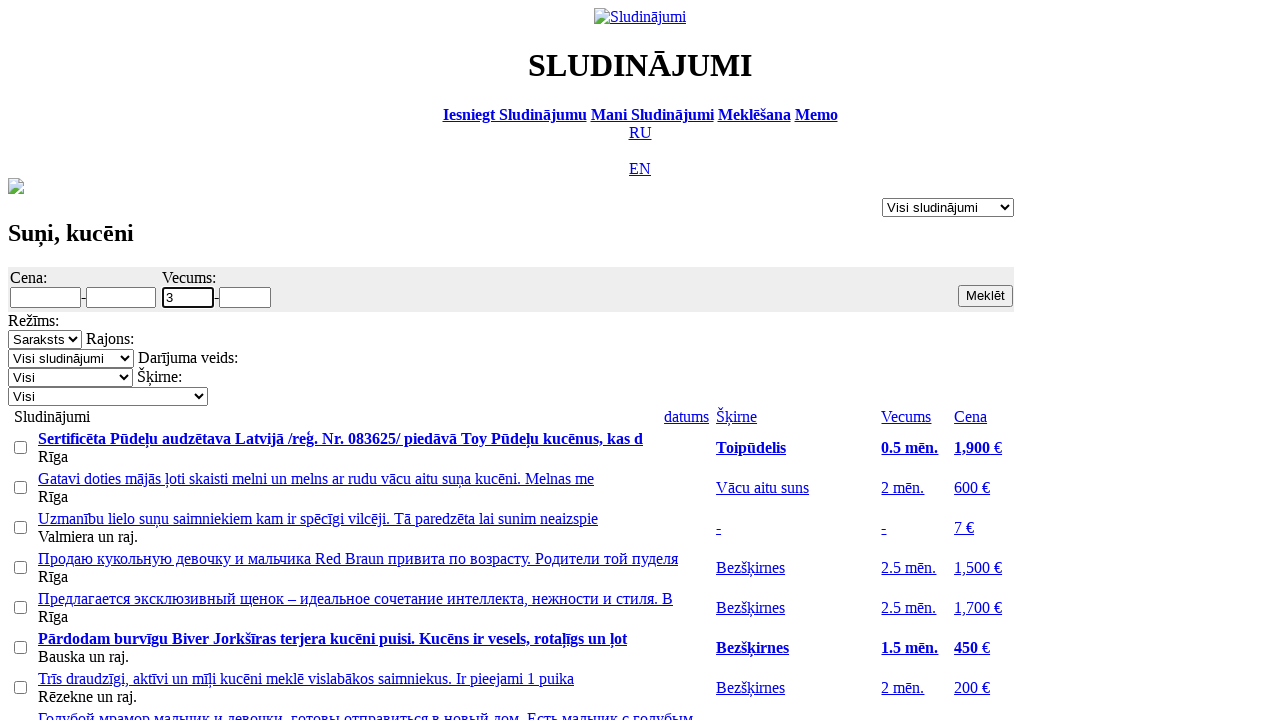

Set maximum price filter to 25 on #f_o_8_max
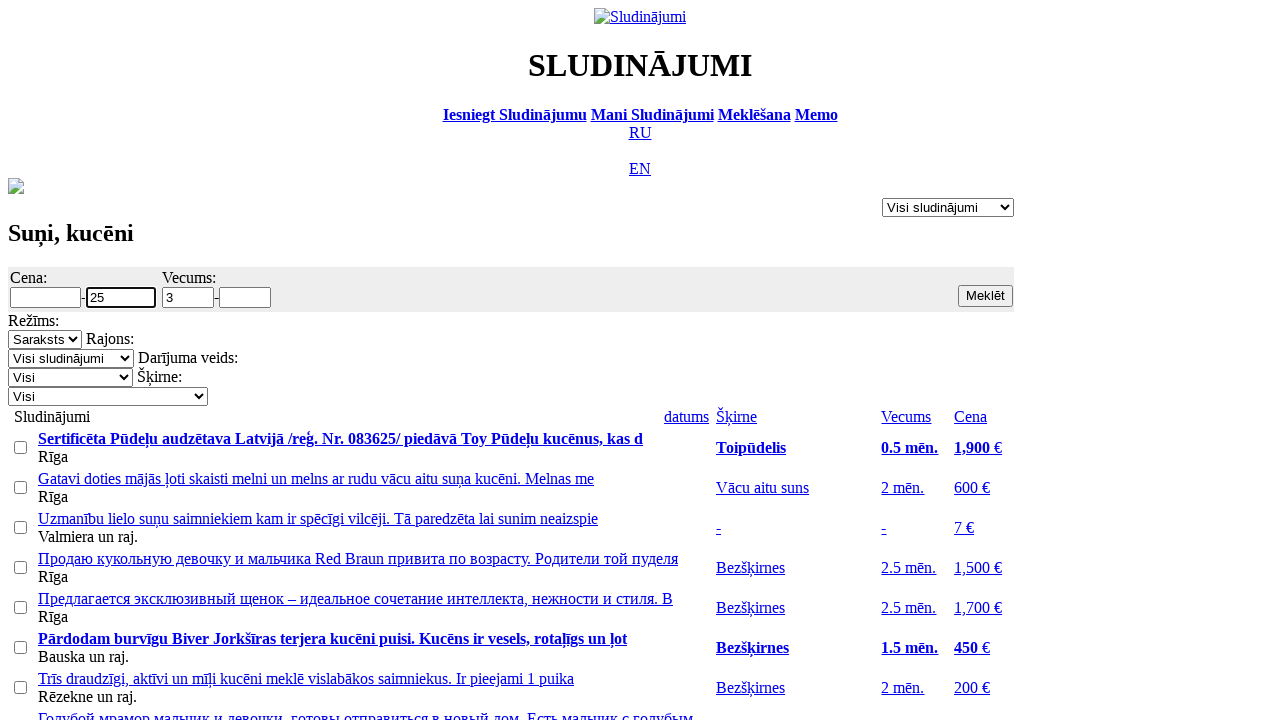

Clicked submit button to apply filters and search at (986, 296) on input.b.s12
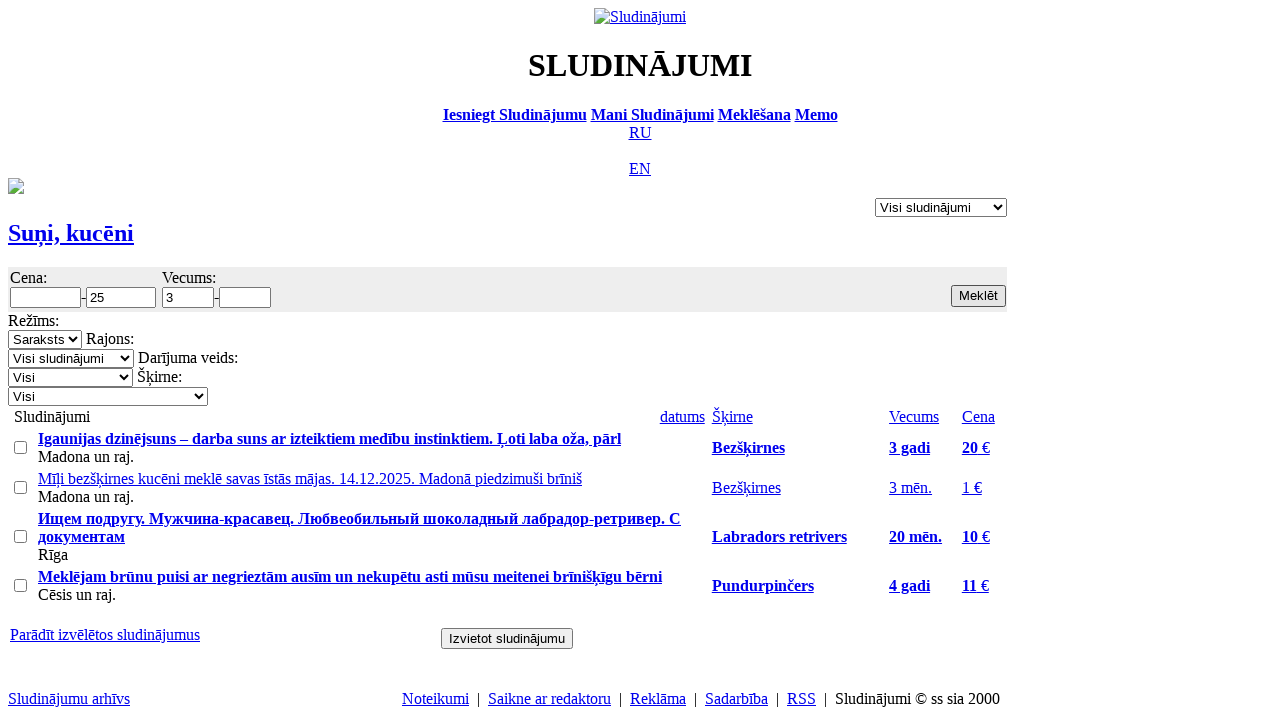

Waited for search results to load
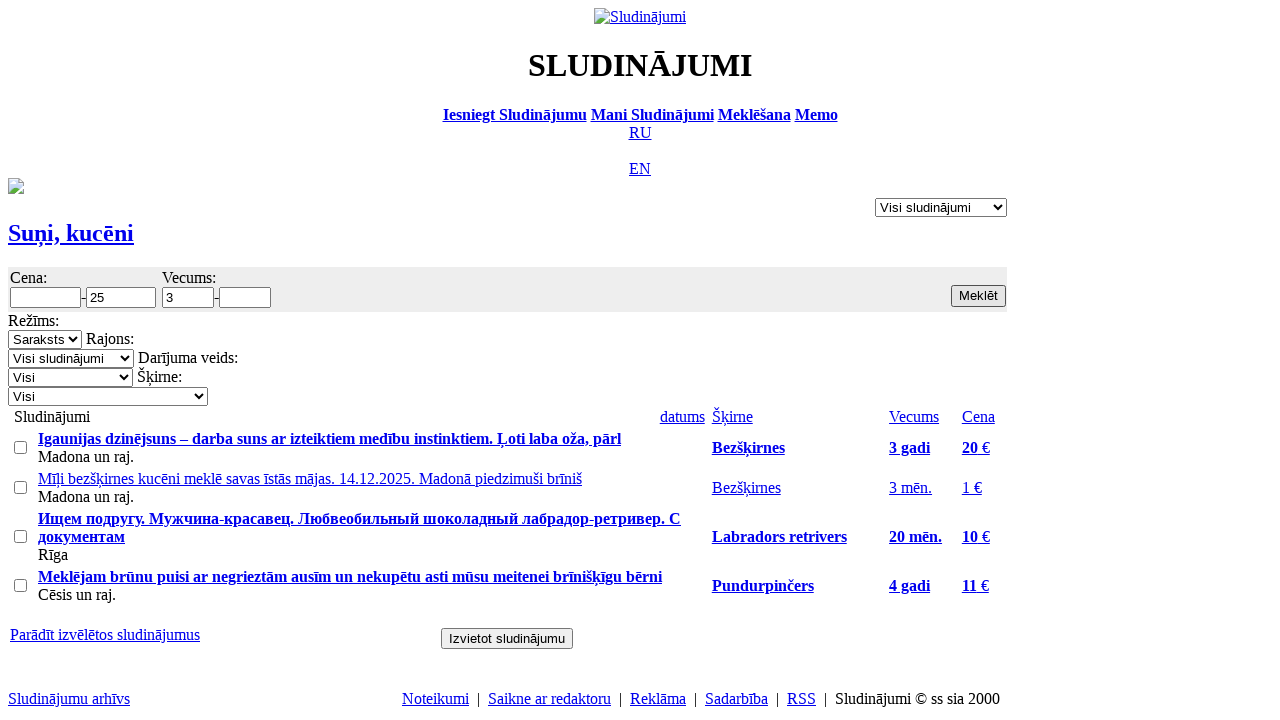

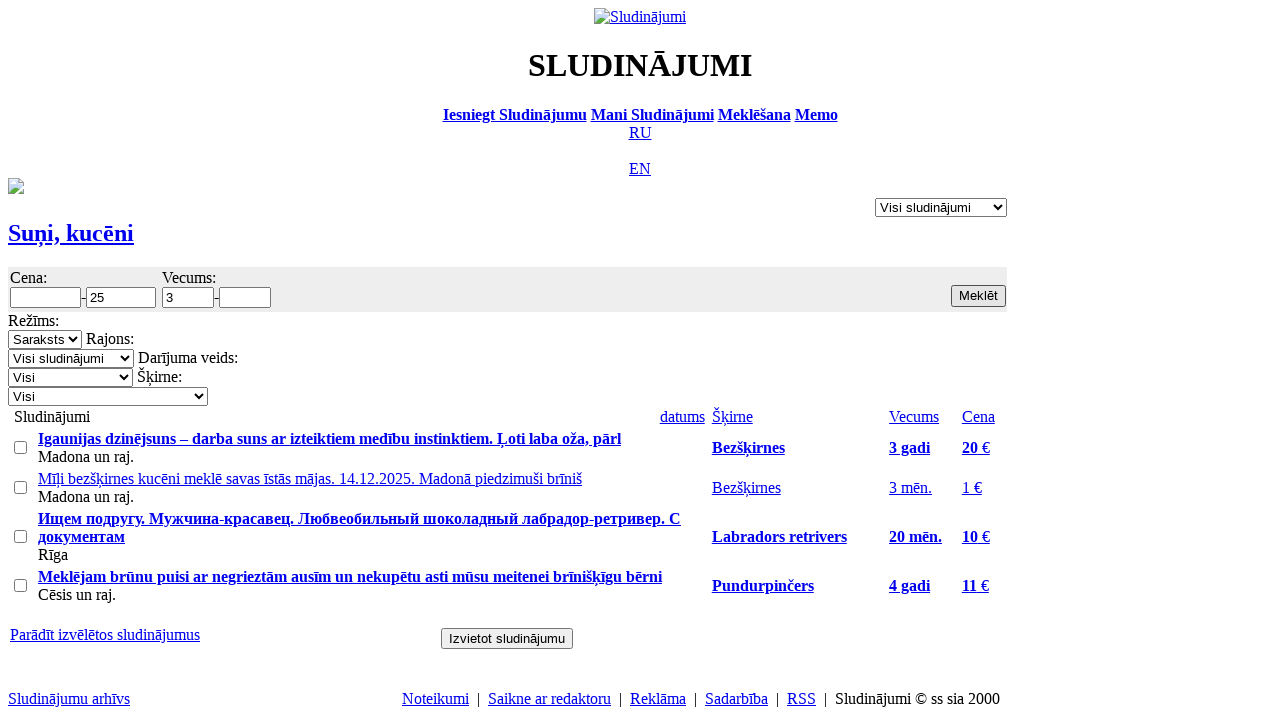